Tests double-click functionality by performing a double-click action on a paragraph element

Starting URL: http://omayo.blogspot.com/

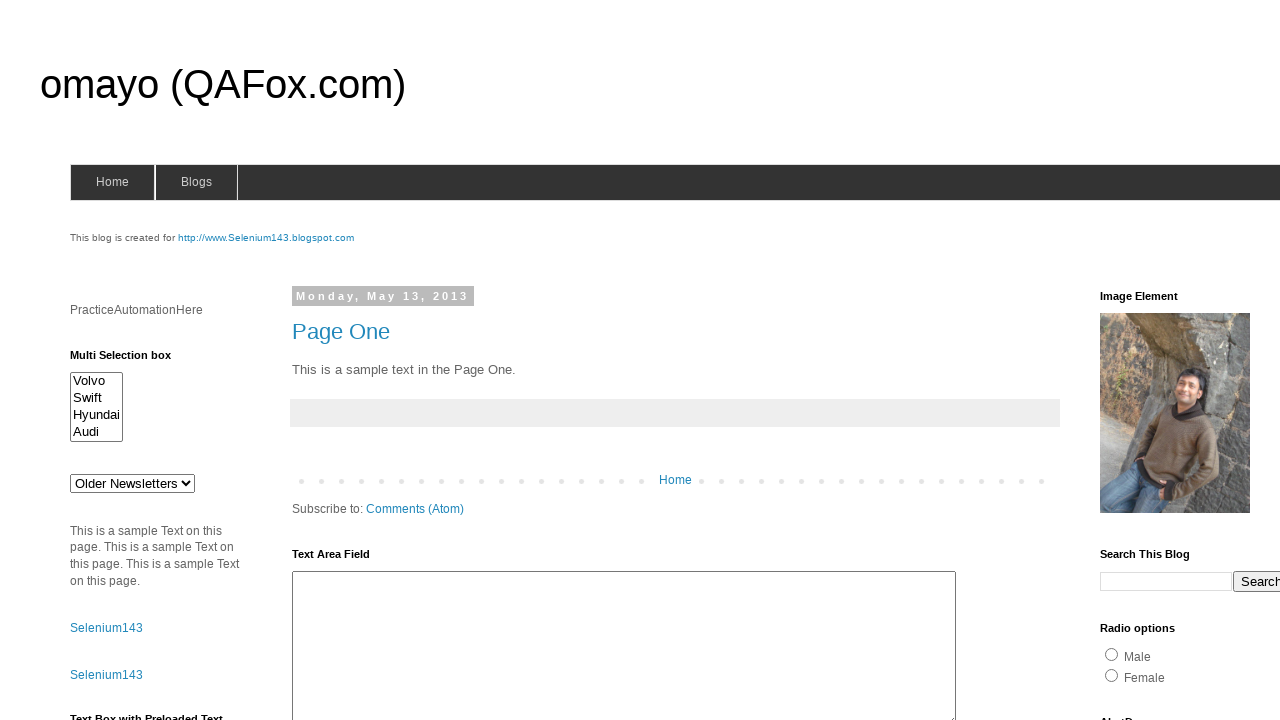

Located paragraph element with id 'testdoubleclick' for double-click test
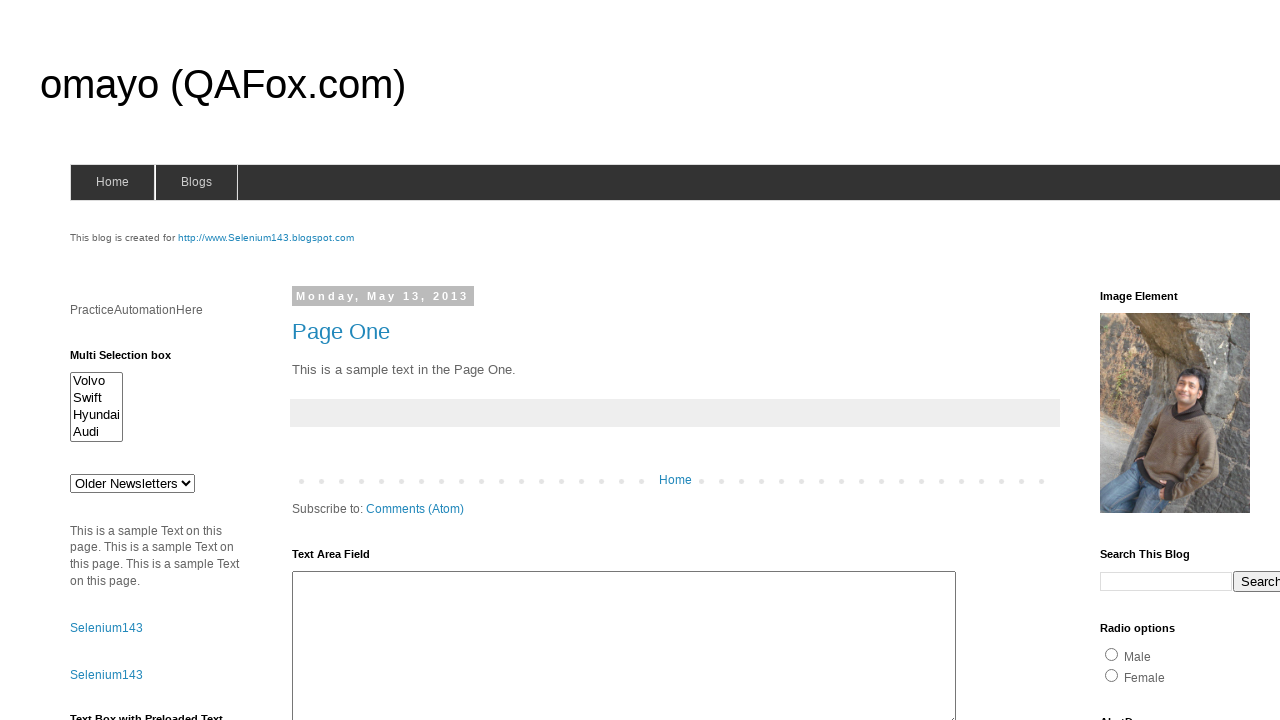

Performed double-click action on paragraph element at (1185, 361) on xpath=//p[@id='testdoubleclick']
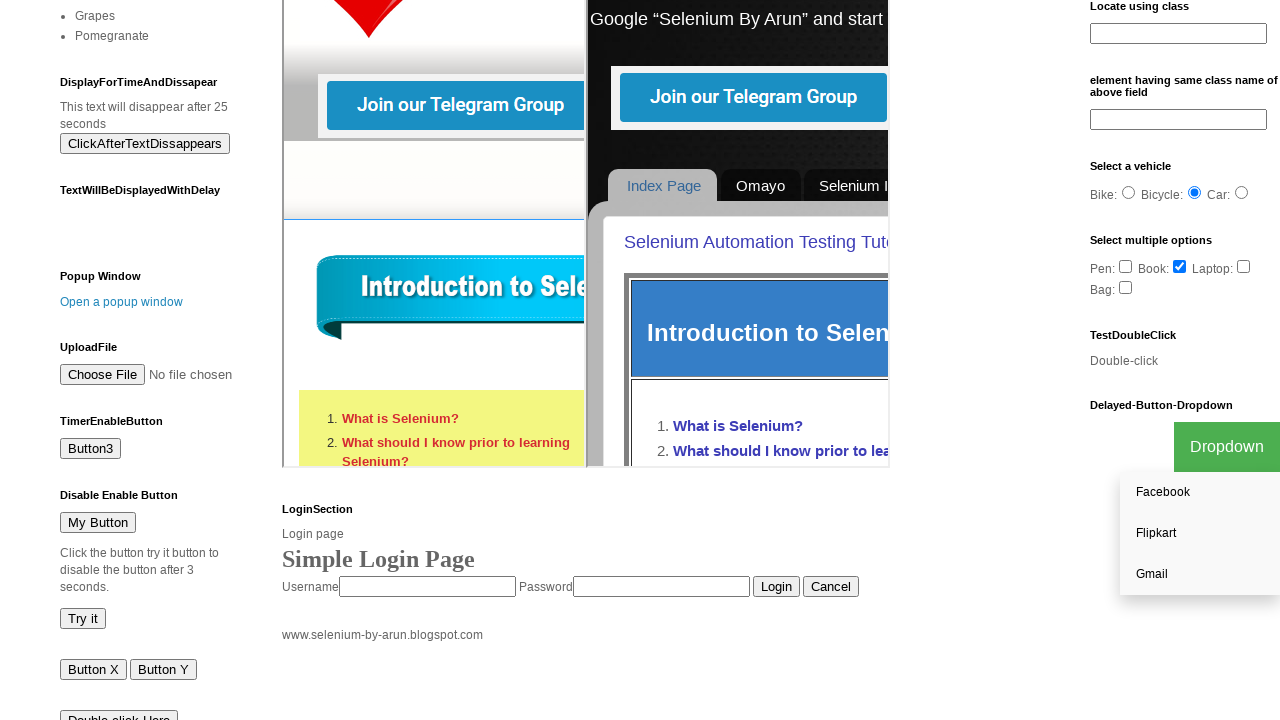

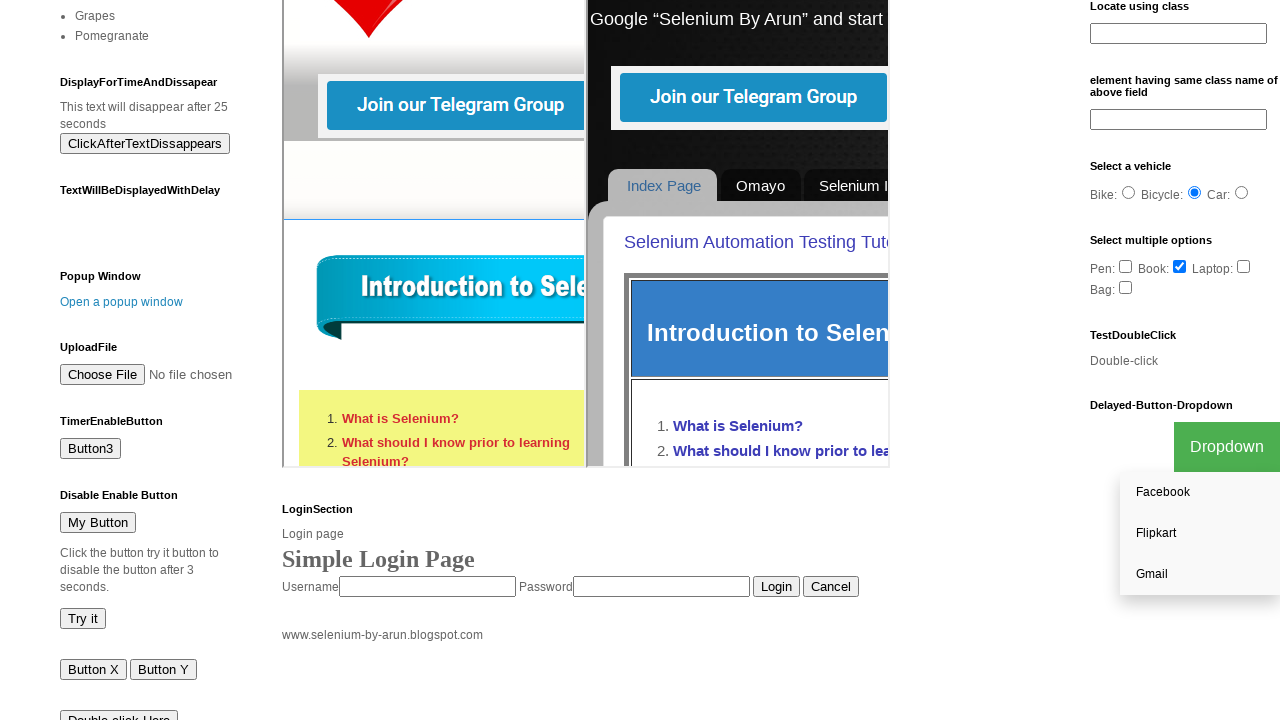